Tests a registration form by filling in required fields (first name, last name, and city) and verifies successful registration by checking for a congratulations message.

Starting URL: http://suninjuly.github.io/registration1.html

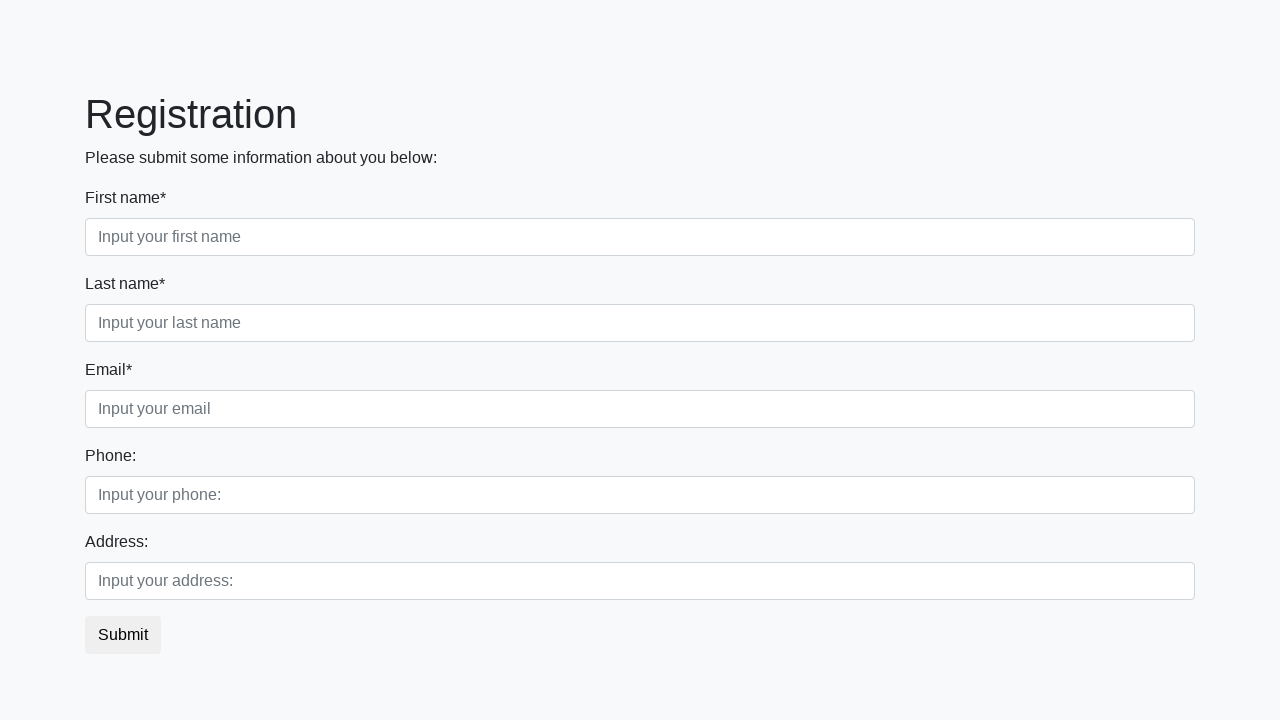

Filled first name field with 'Ivan' on .form-control.first
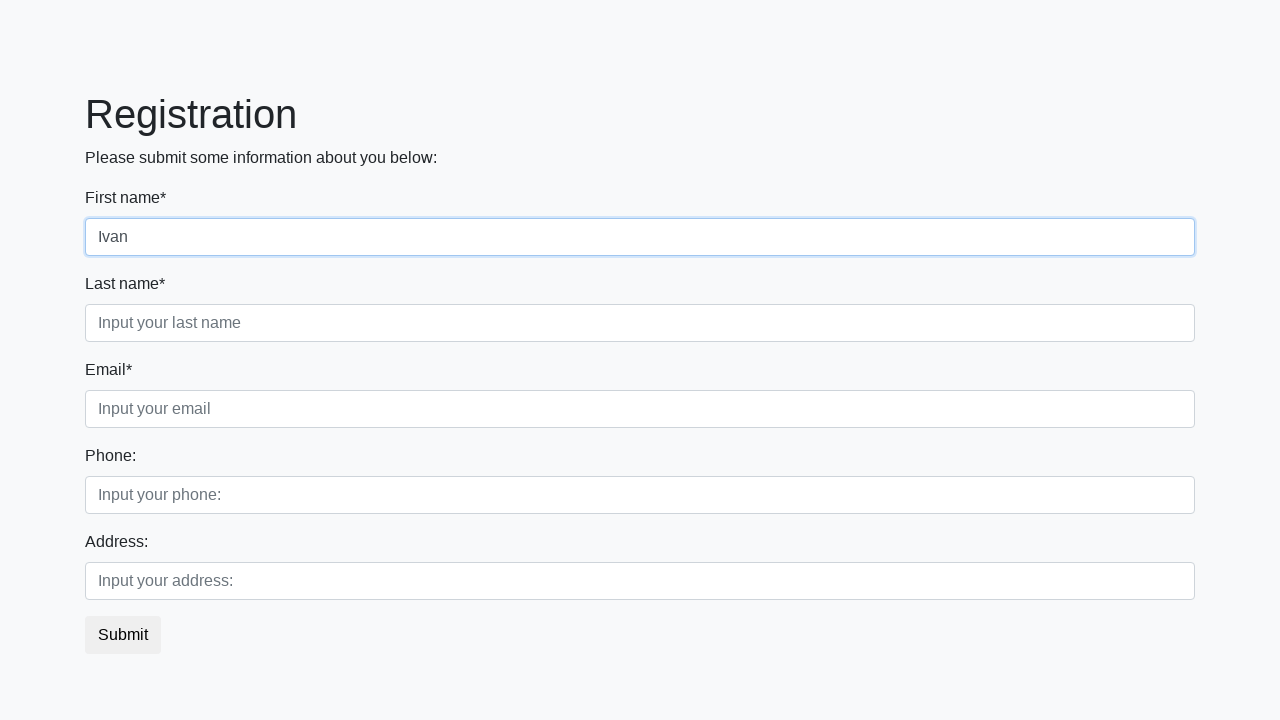

Filled last name field with 'Kitanov' on .form-control.second
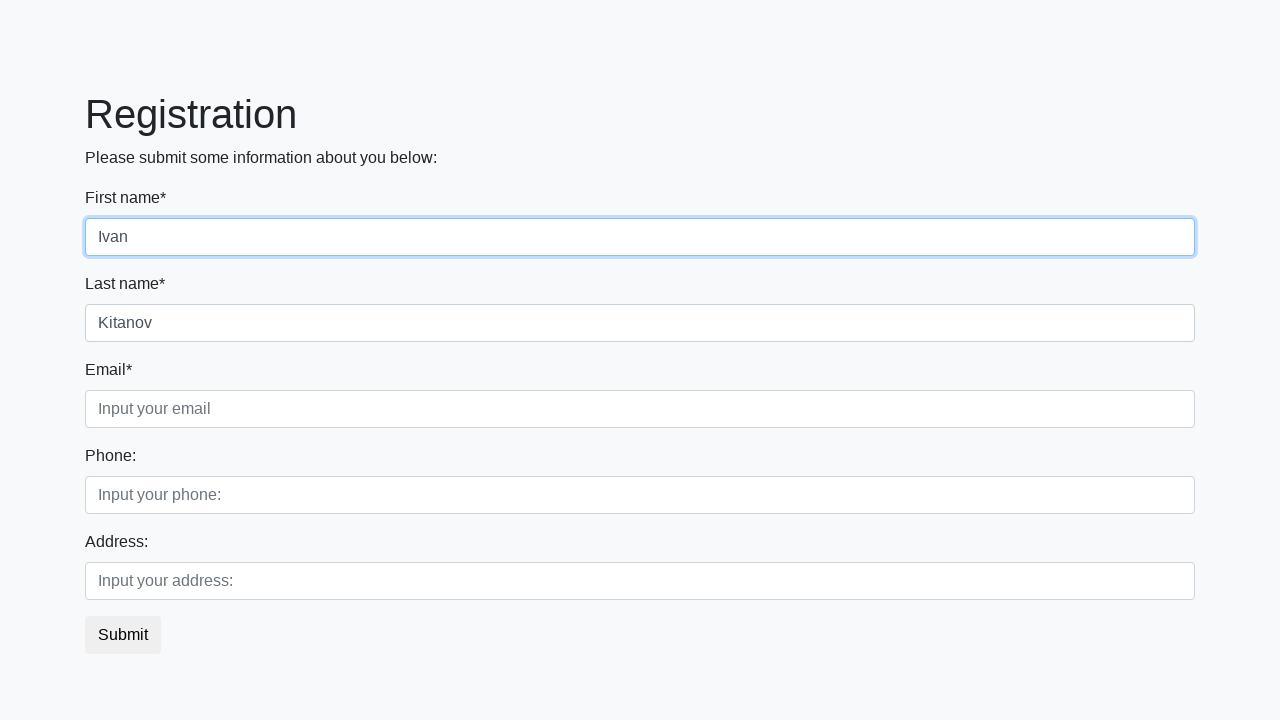

Filled city field with 'Smolensk' on .form-control.third
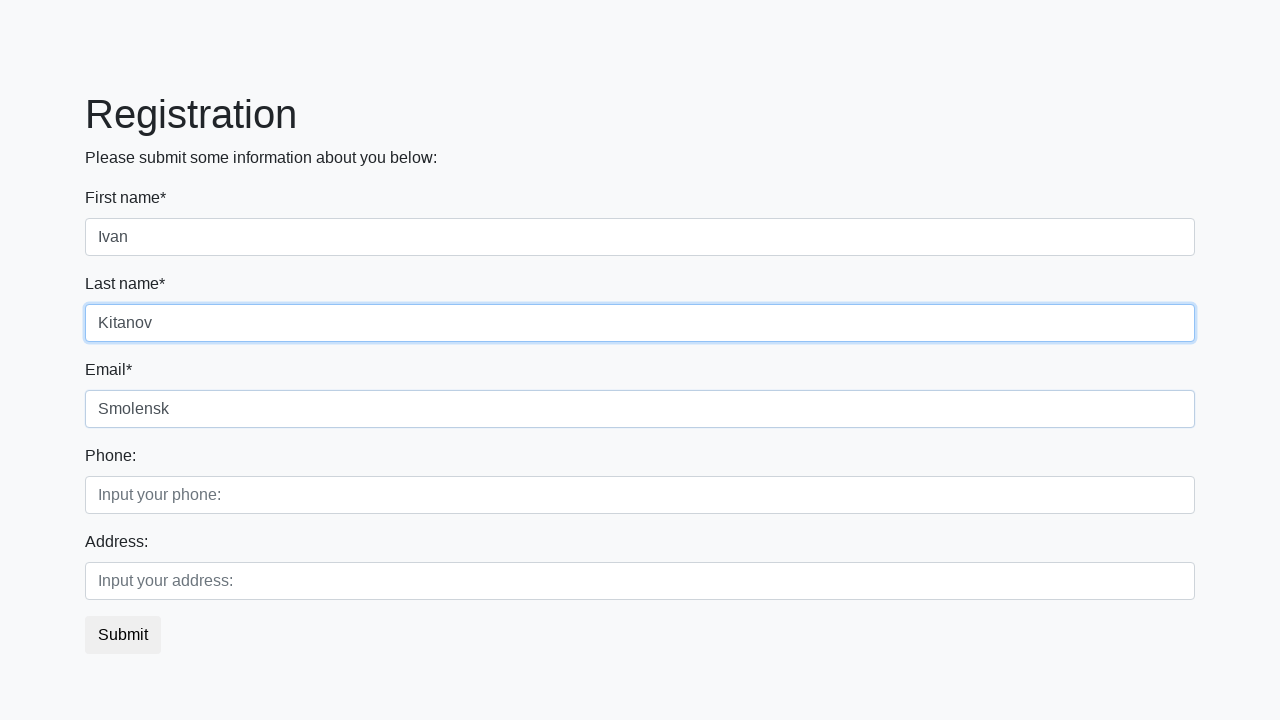

Clicked submit button to register at (123, 635) on button.btn
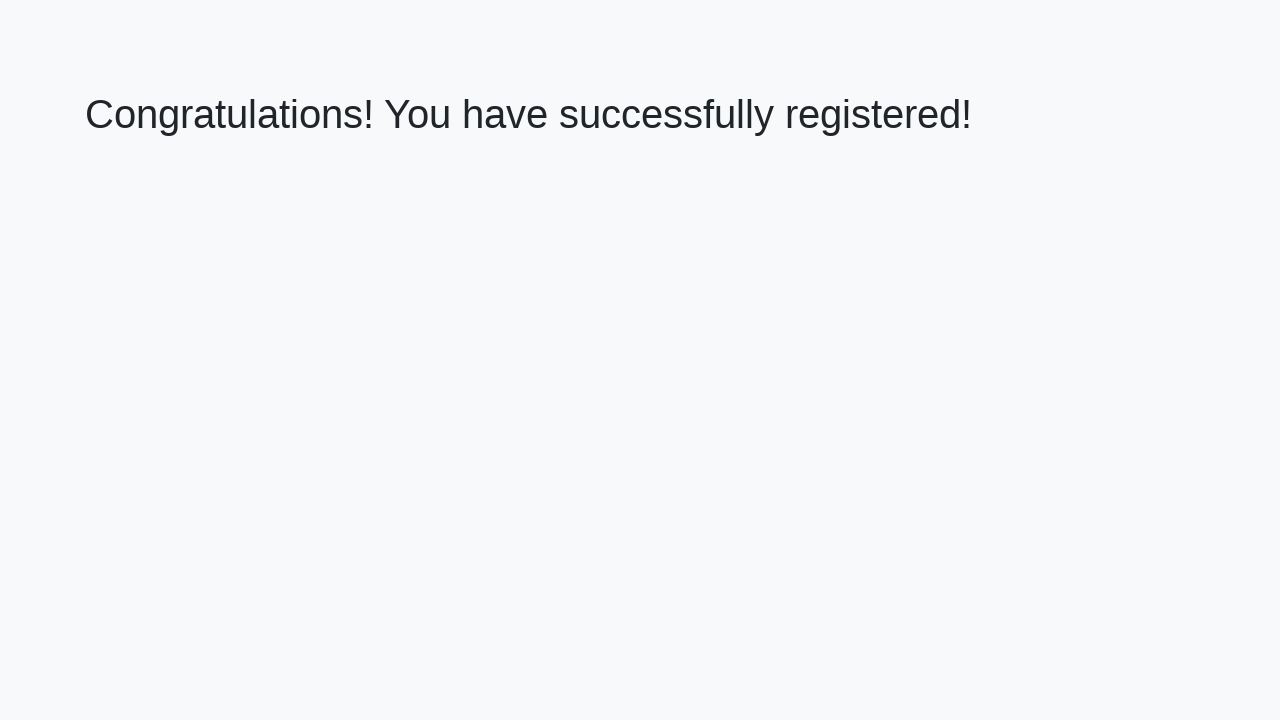

Congratulations heading loaded after registration
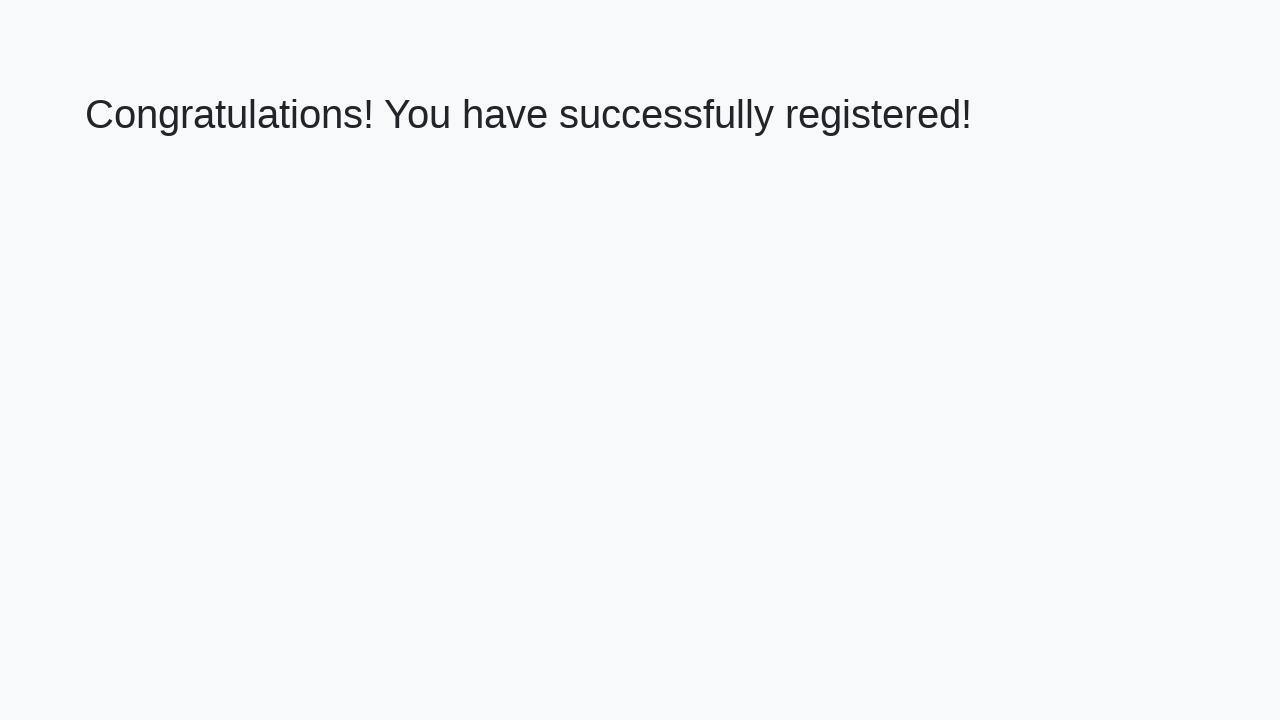

Retrieved congratulations message text
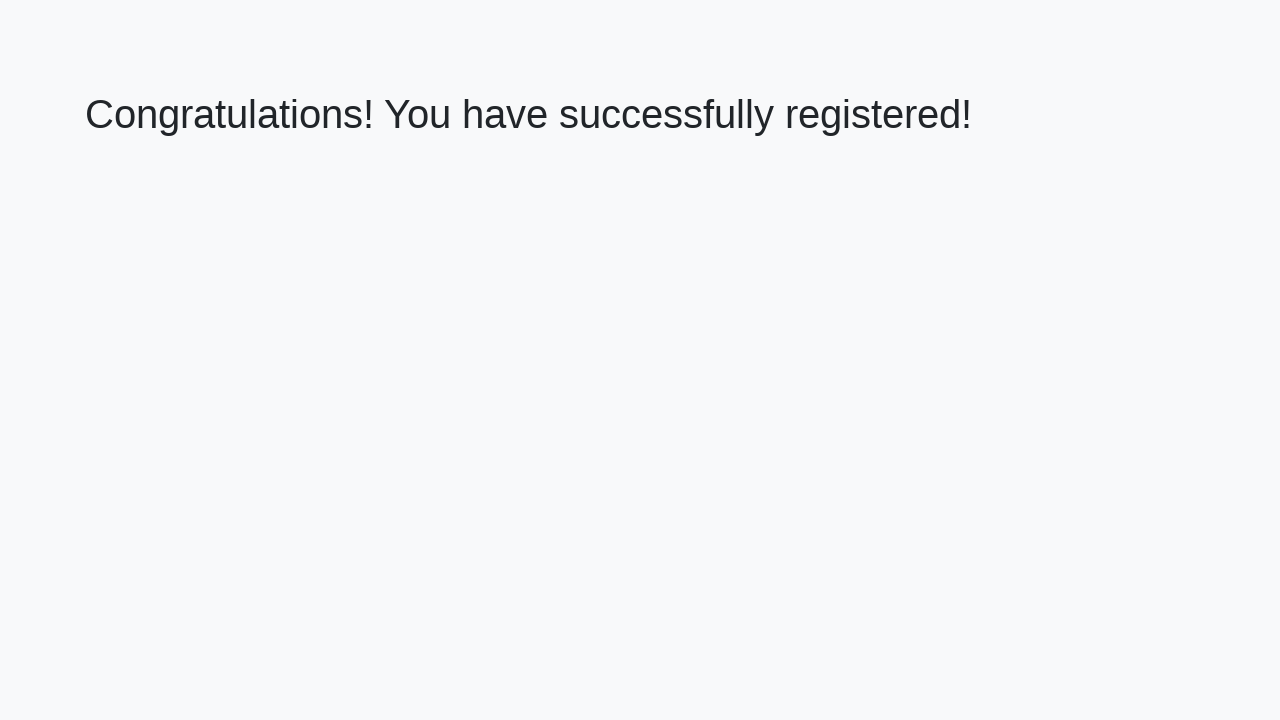

Verified successful registration with congratulations message
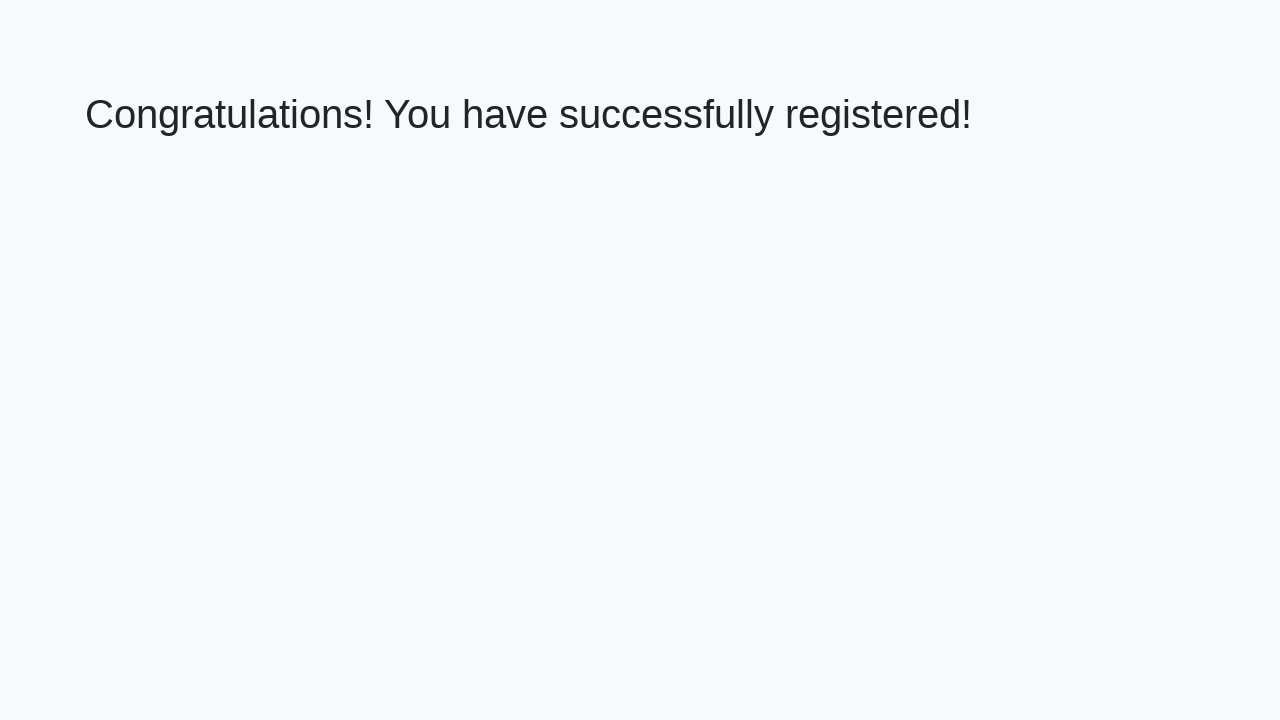

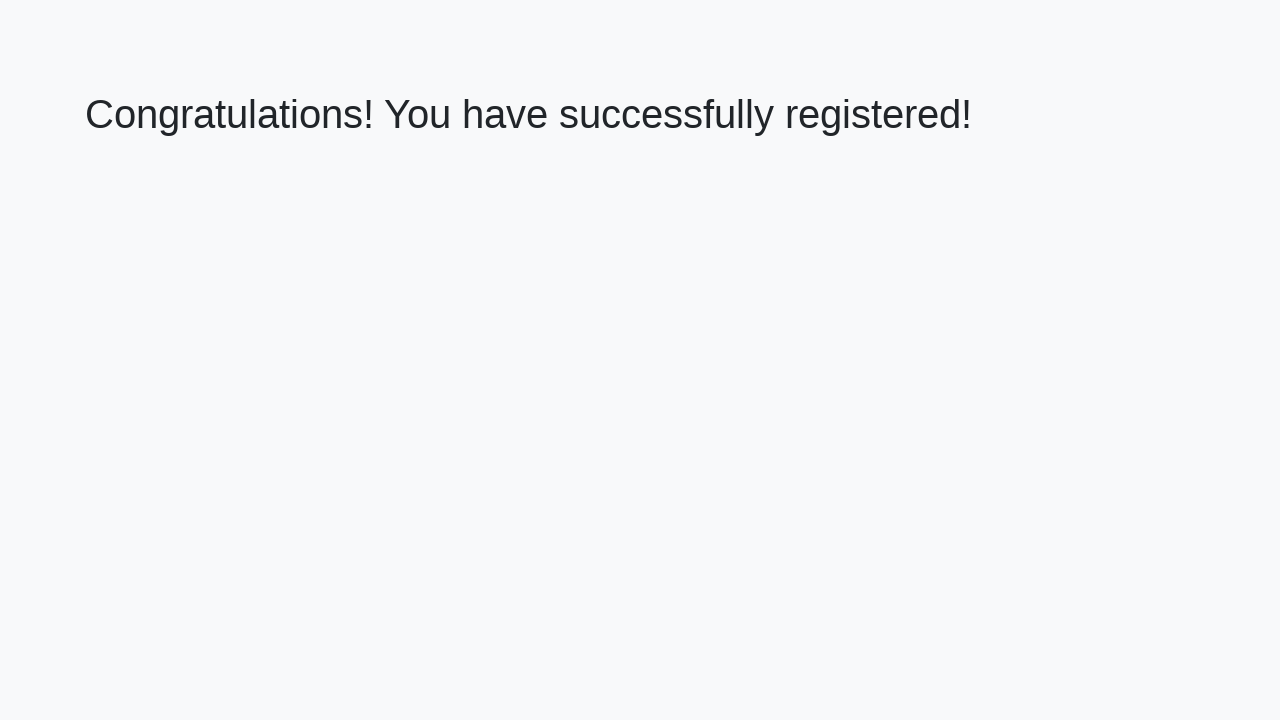